Tests the add/remove elements functionality by clicking the "Add Element" button and then verifying that a new element appears on the page.

Starting URL: https://the-internet.herokuapp.com/add_remove_elements/

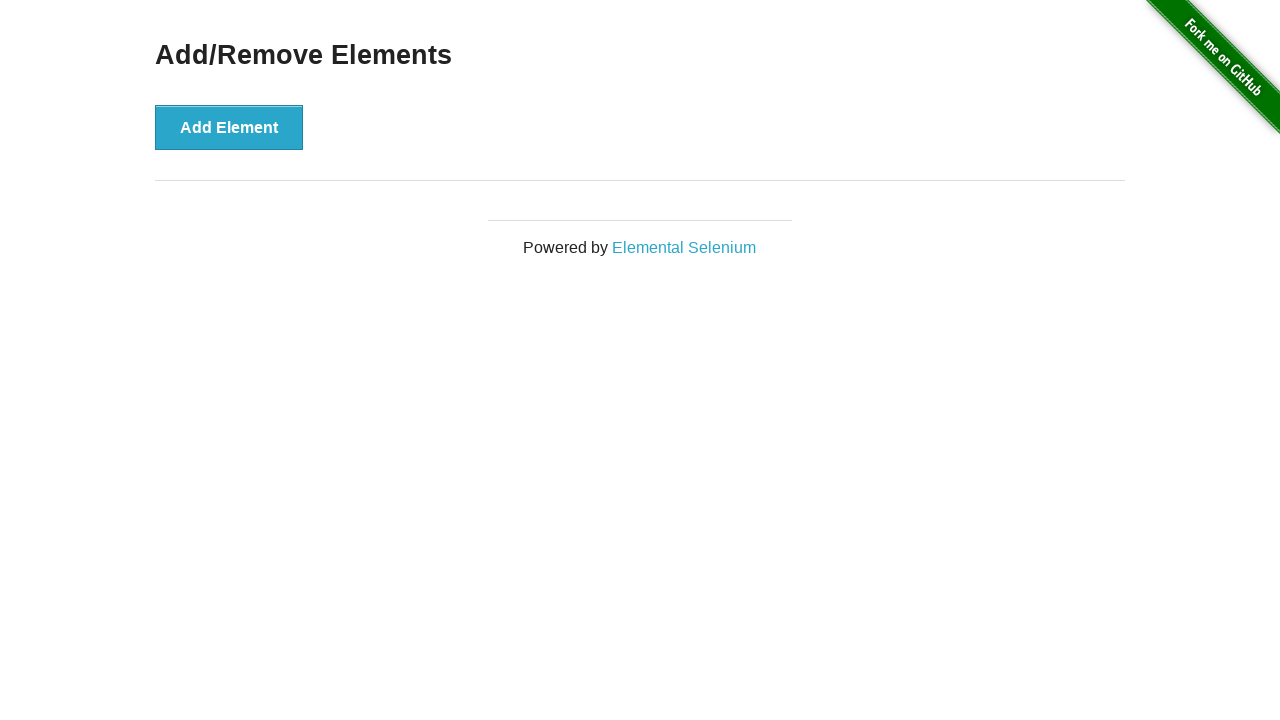

Clicked the 'Add Element' button at (229, 127) on xpath=//html/body/div[2]/div/div/button
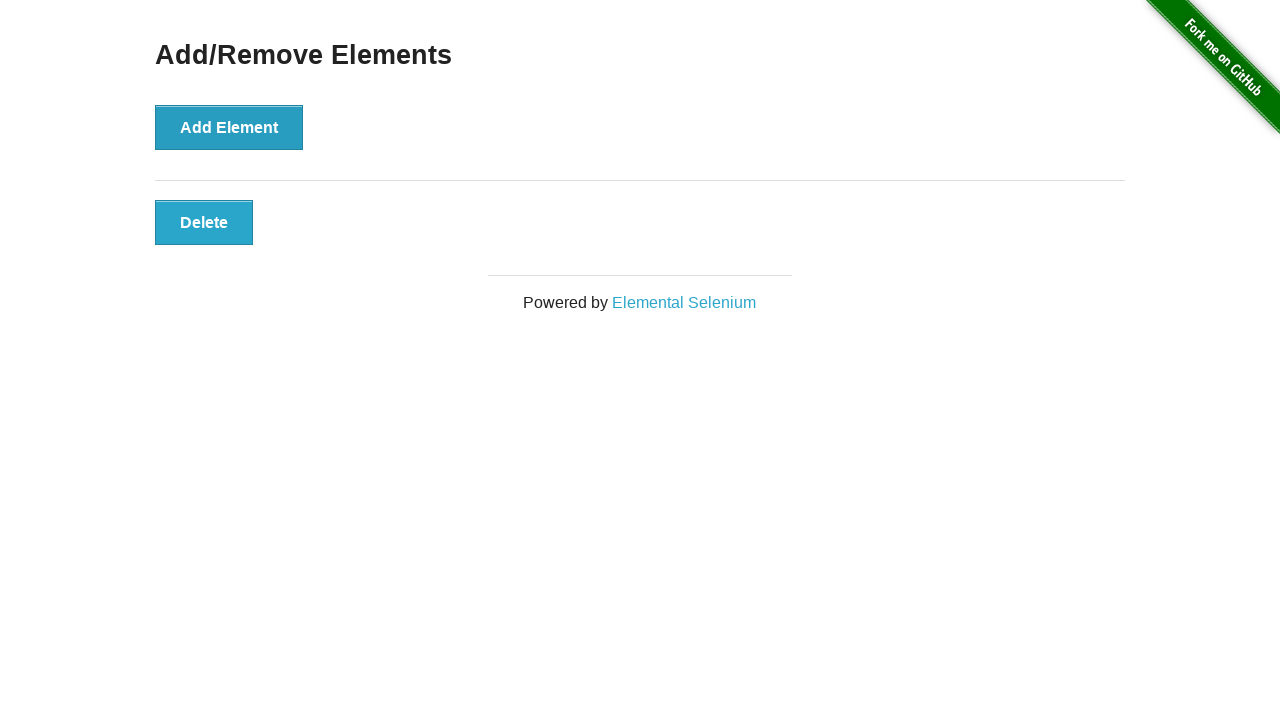

Verified that the 'Delete' button appeared on the page
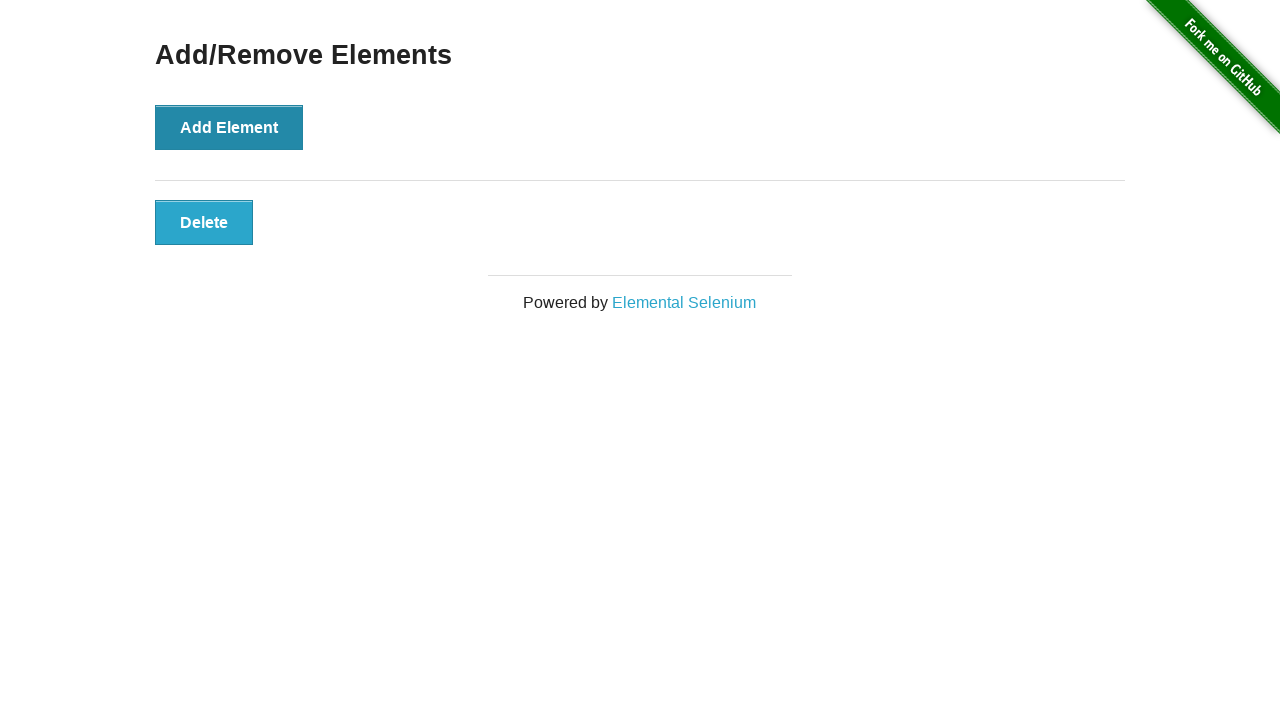

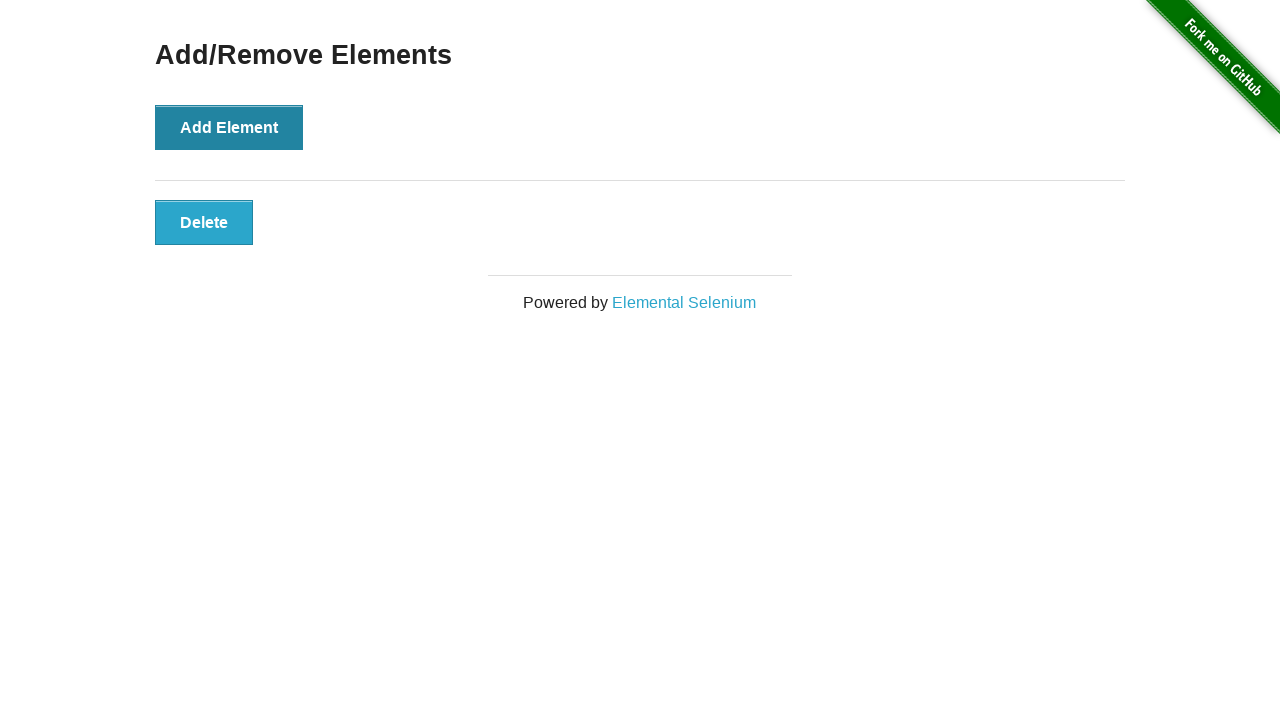